Tests the Home button in the menu bar by clicking it and verifying it stays on or returns to the home page

Starting URL: https://ancabota09.wixsite.com/intern

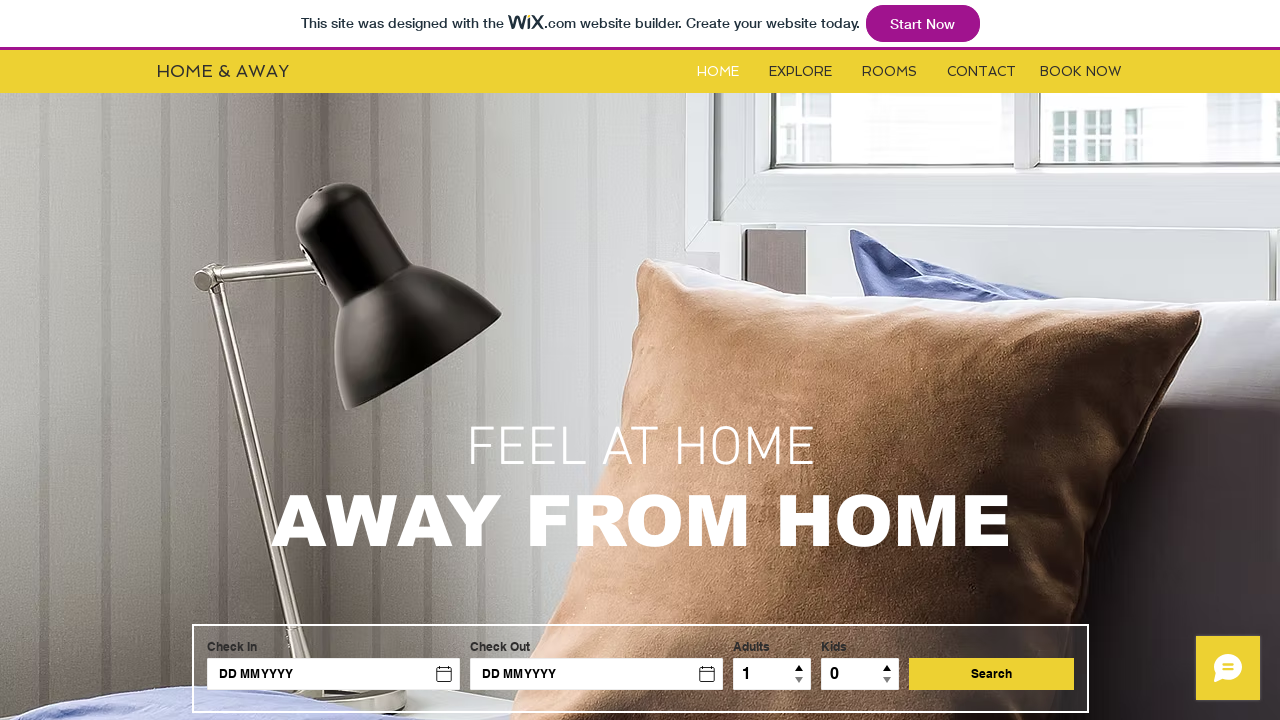

Clicked the Home button in the menu bar at (718, 72) on #i6kl732v0
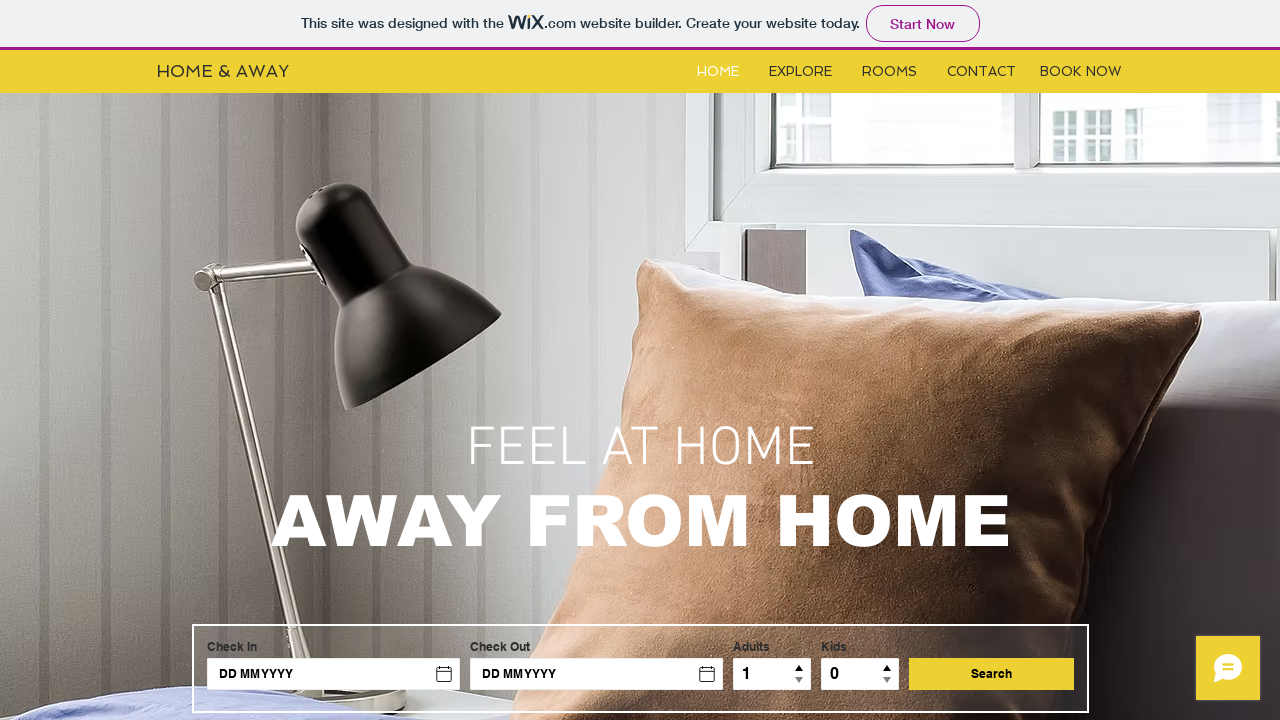

Verified page navigated to home URL (https://ancabota09.wixsite.com/intern)
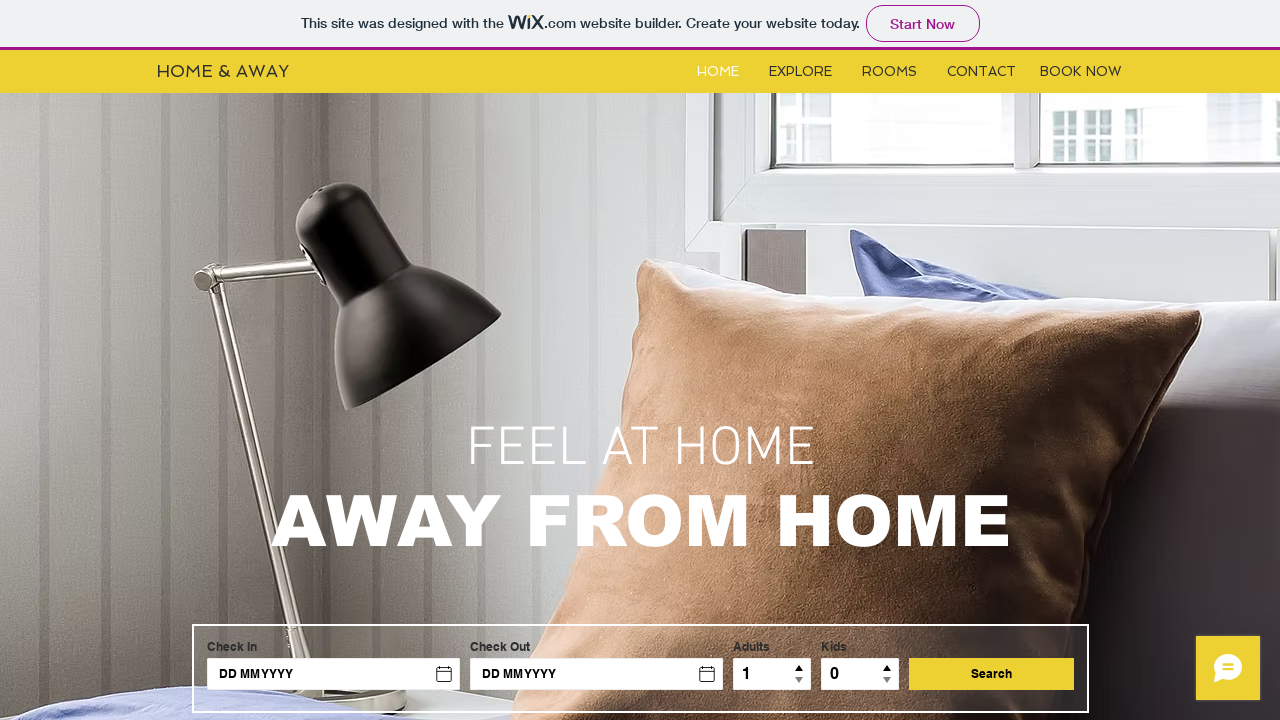

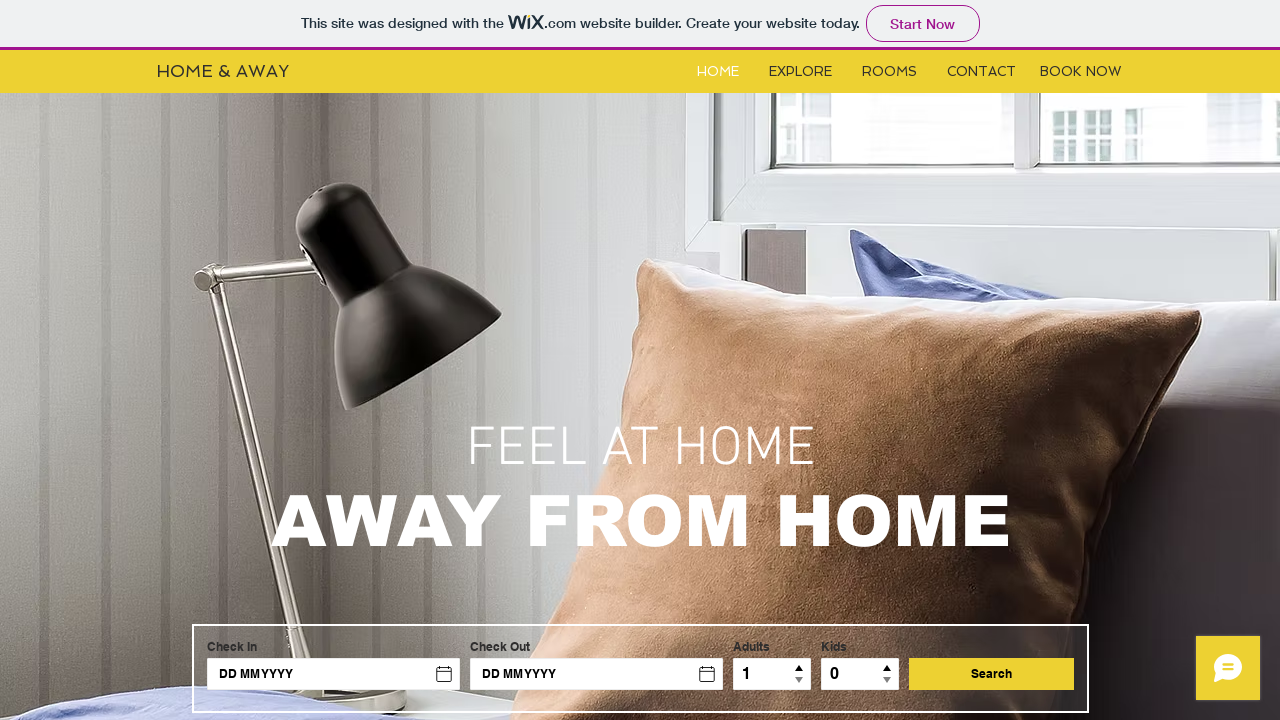